Automates searching for weather information by entering a city name in the search box and selecting it from the dropdown results

Starting URL: https://www.ventusky.com/

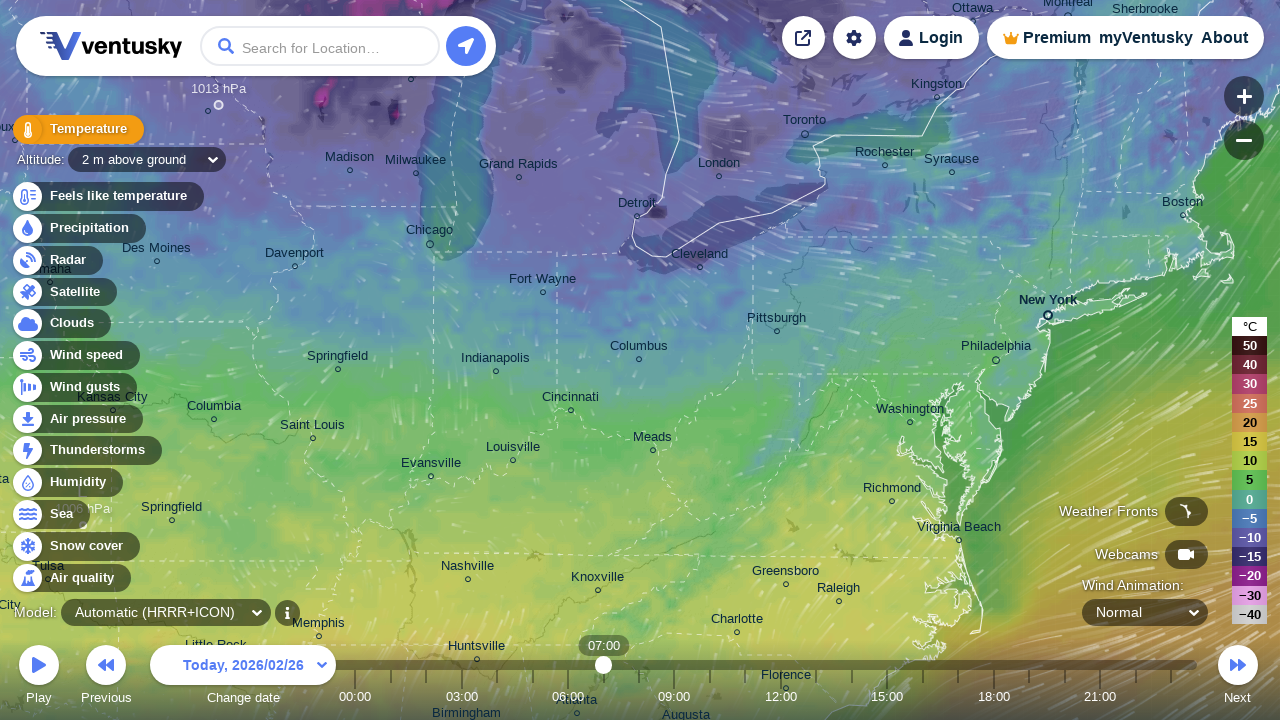

Entered 'London' in the search box on #search-q
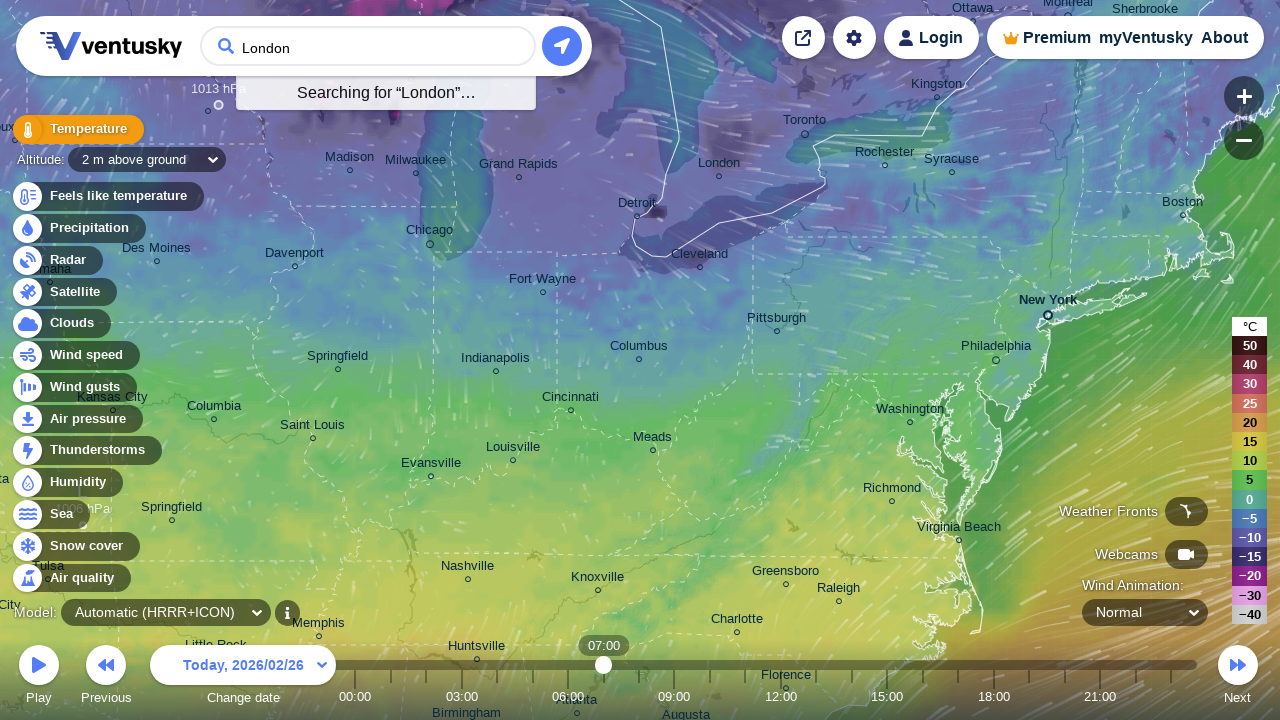

Dropdown results appeared
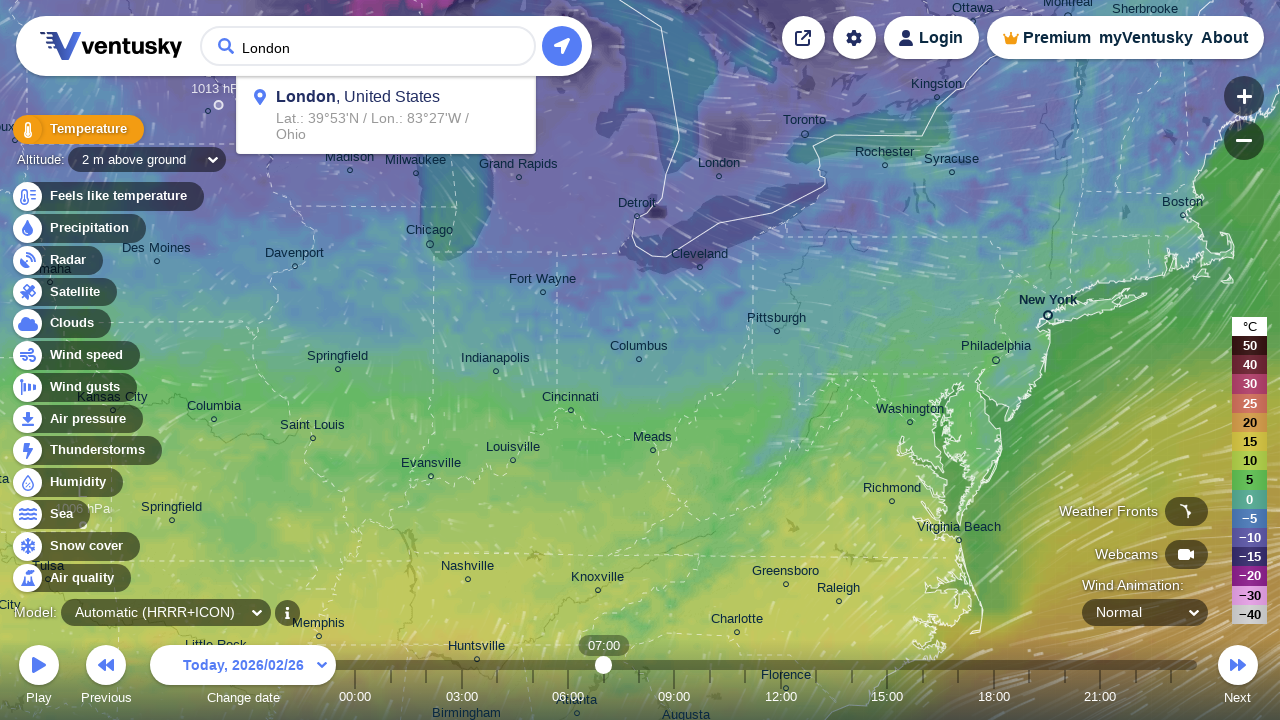

Selected first city result from dropdown at (386, 115) on ul li:first-child
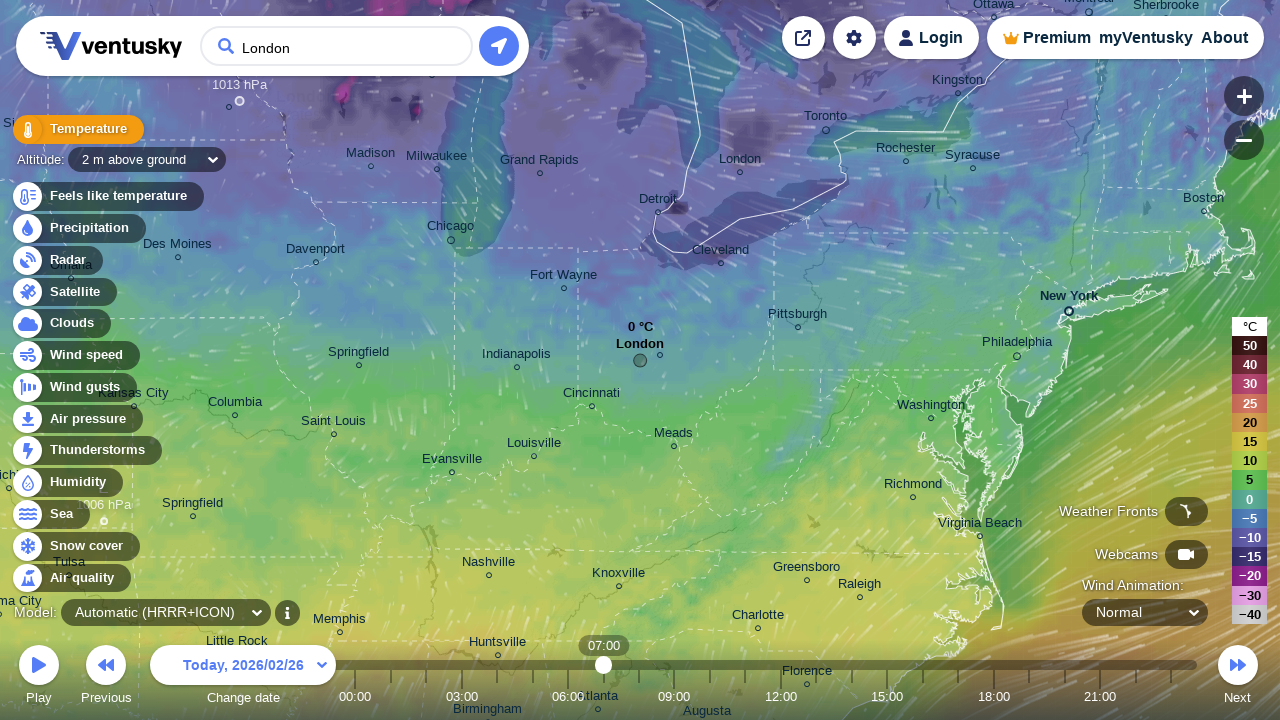

Weather data loaded for London
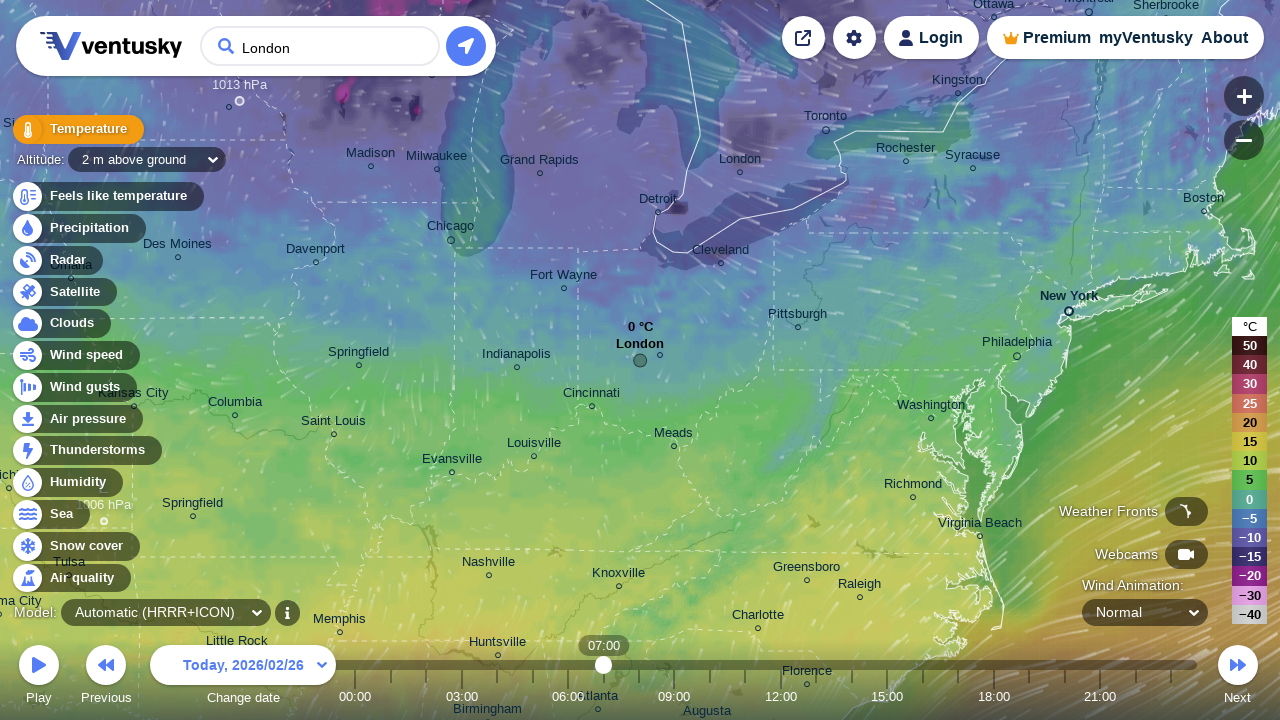

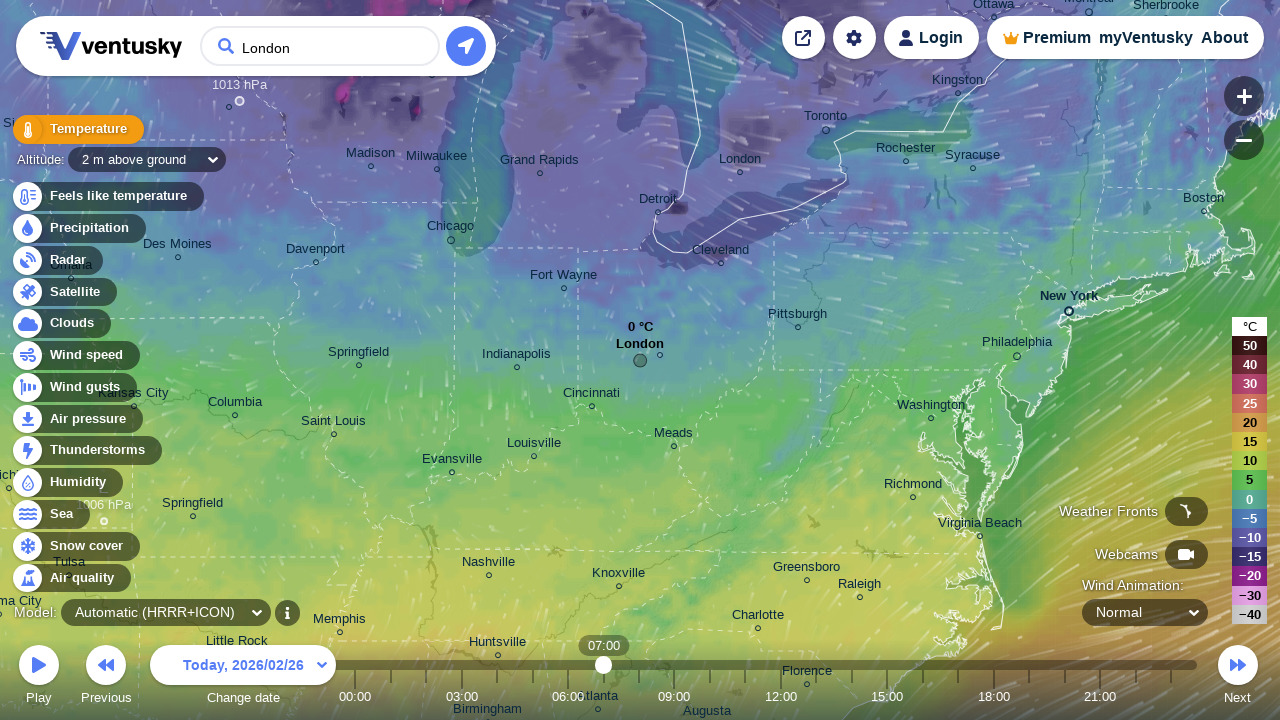